Navigates to Taipei bus route information page, clicks on the direction tab (go/come), and waits for the station list to load displaying bus stop information.

Starting URL: https://ebus.gov.taipei/Route/StopsOfRoute?routeid=0100000A00

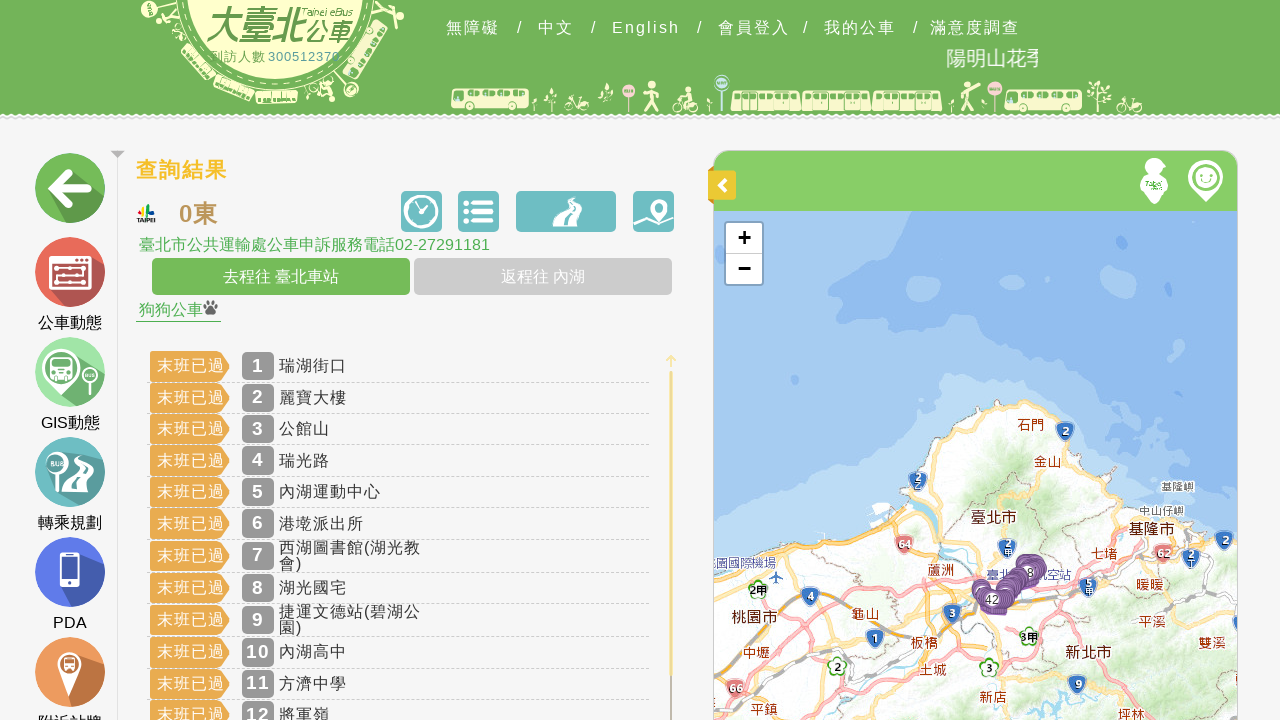

Clicked on the 'go' direction tab to view outbound route stops at (281, 277) on a.stationlist-go
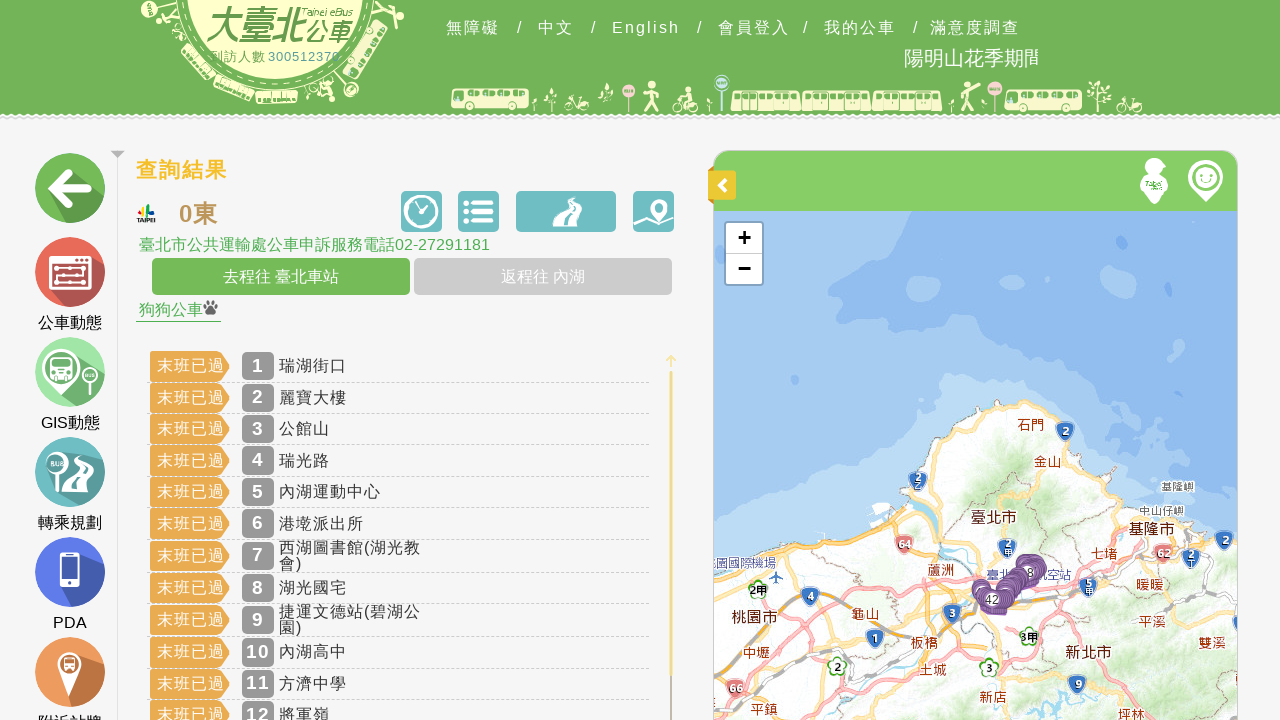

Station list container loaded
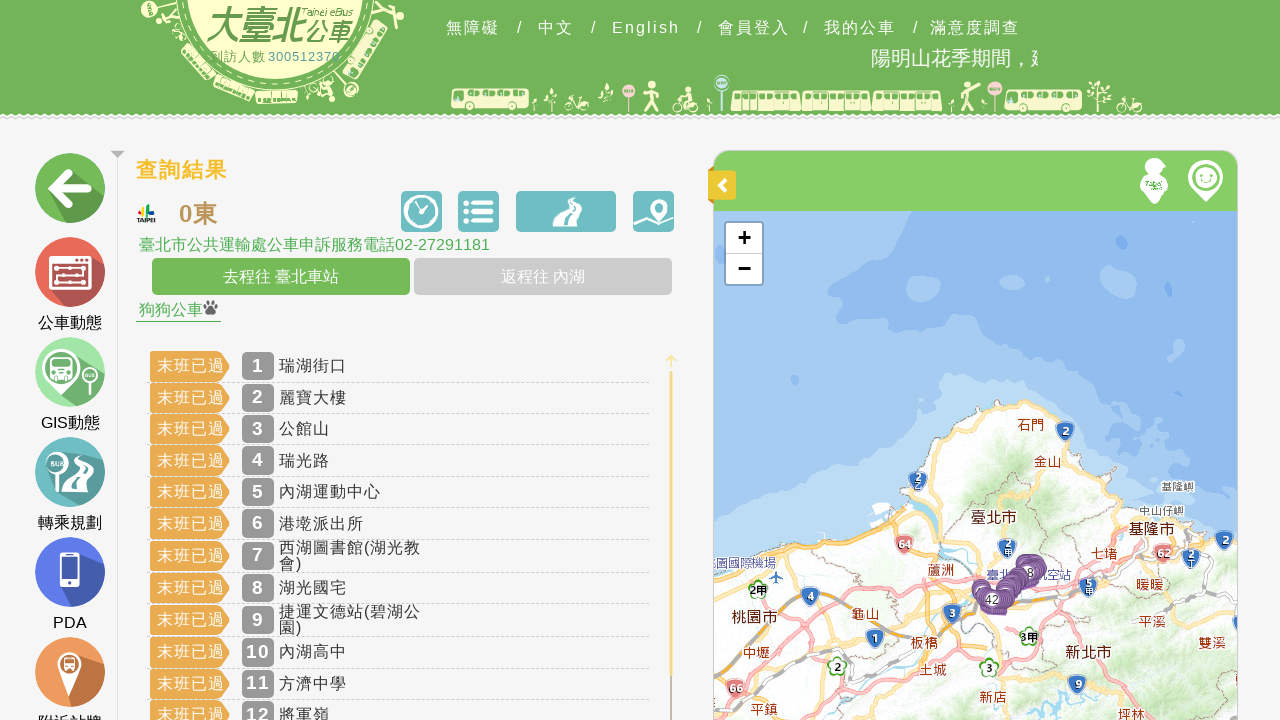

Station number elements are visible
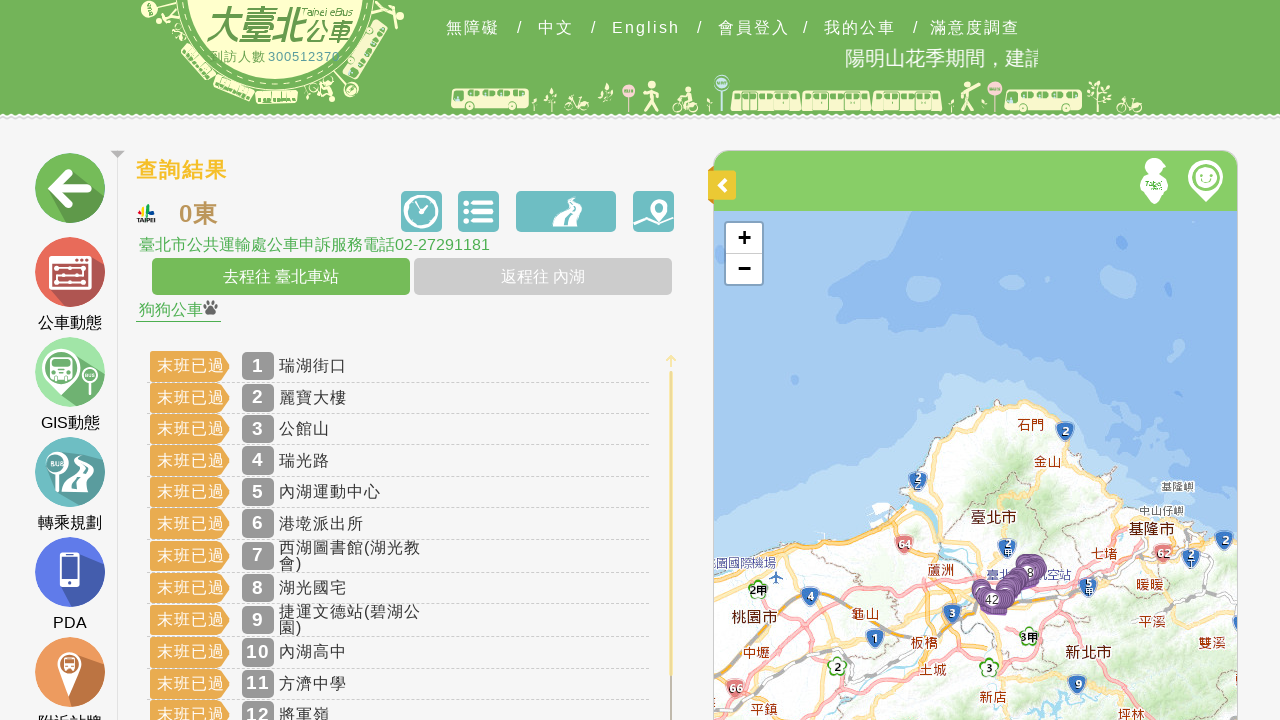

Station place/name elements are visible
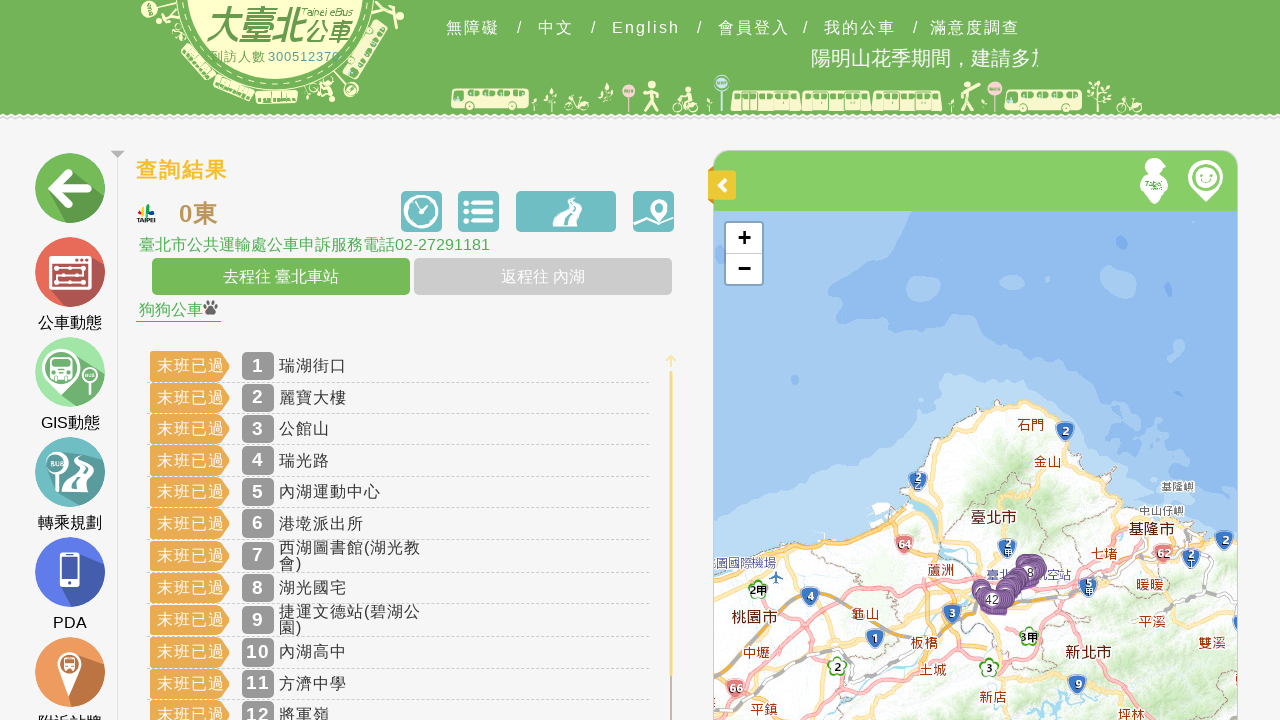

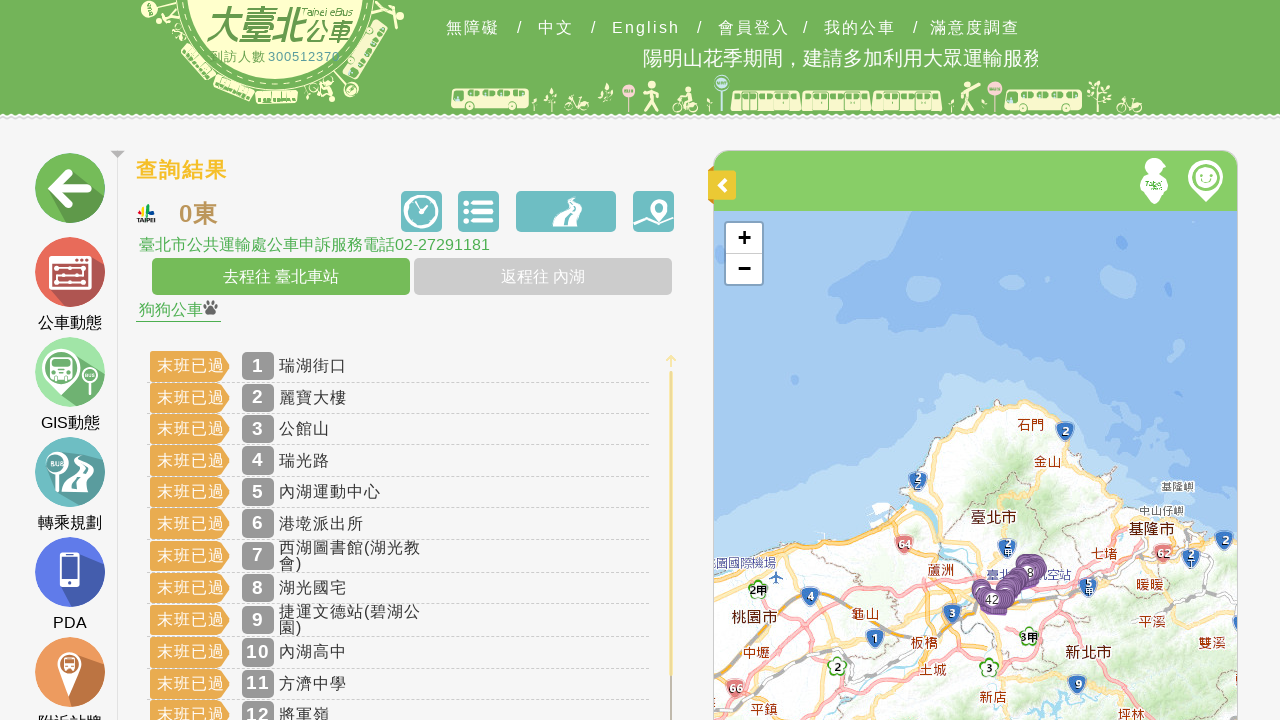